Tests alert handling functionality by getting a password from one alert, entering it in another alert, and confirming a final alert

Starting URL: https://savkk.github.io/selenium-practice/

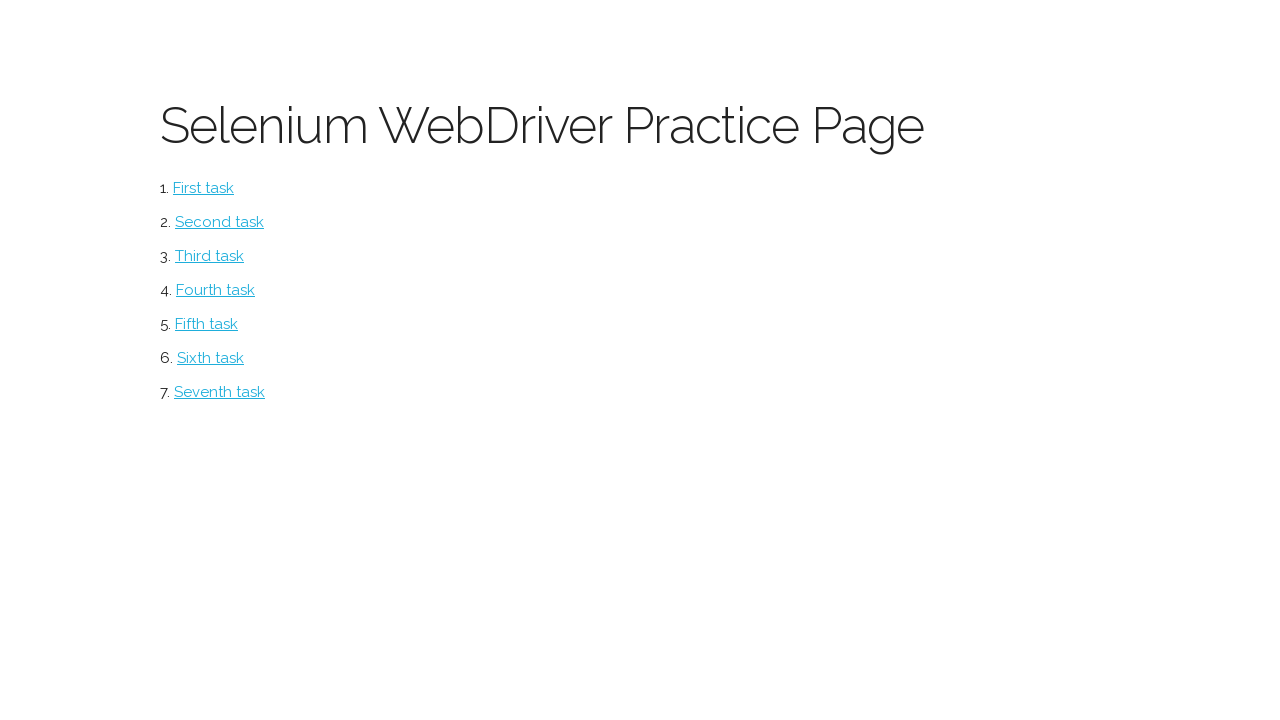

Clicked on alerts section at (210, 358) on //*[@id="alerts"]
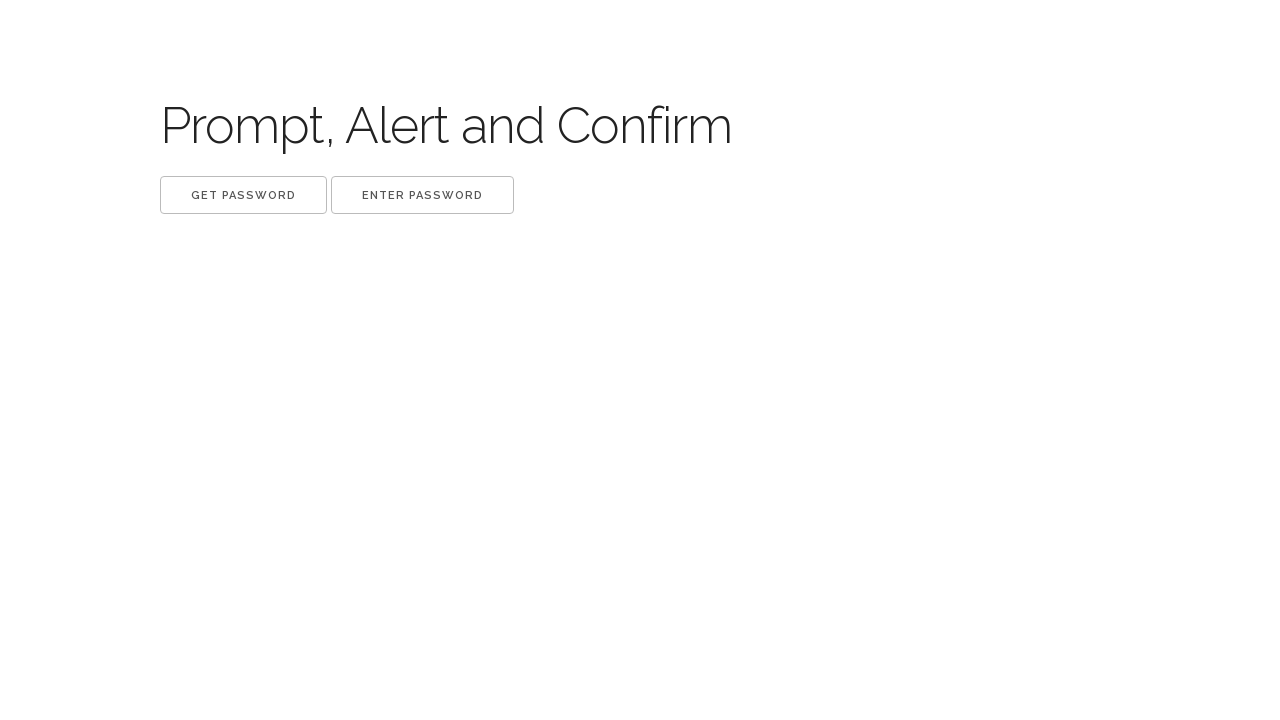

Clicked Get Password button at (244, 195) on //*[@id="content"]/button[1]
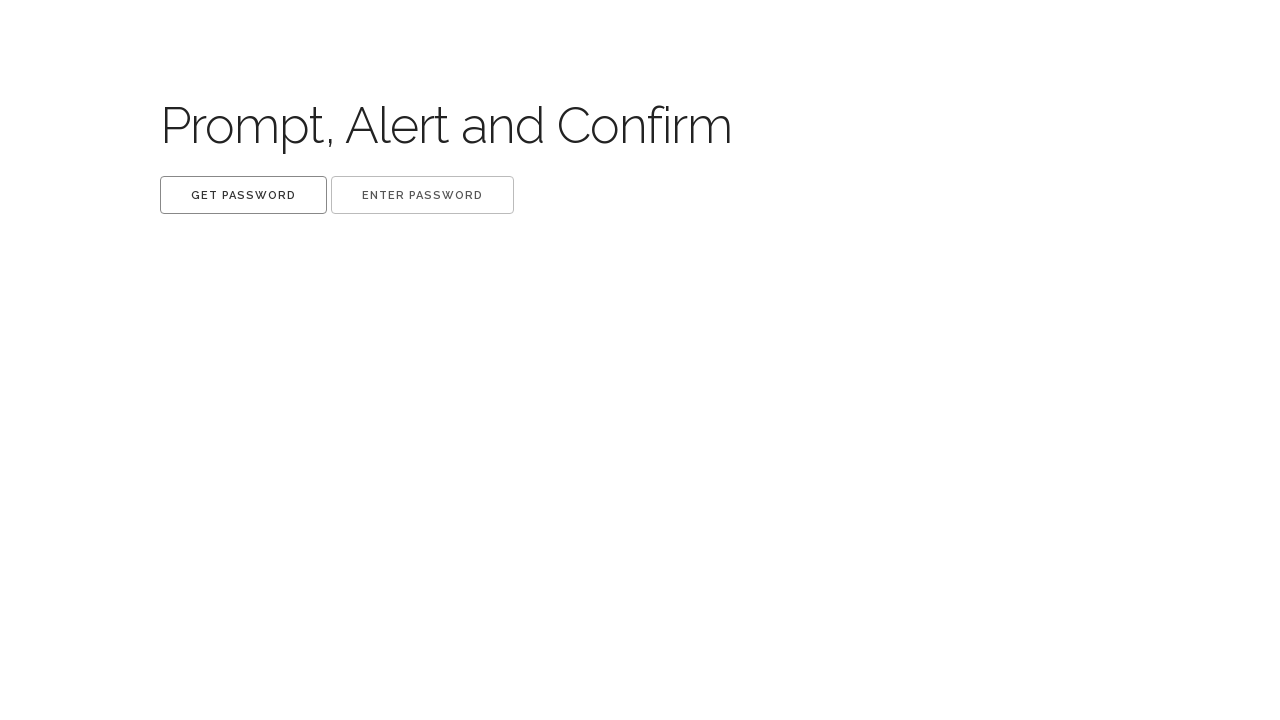

Triggered first alert and extracted password from dialog message at (244, 195) on //*[@id="content"]/button[1]
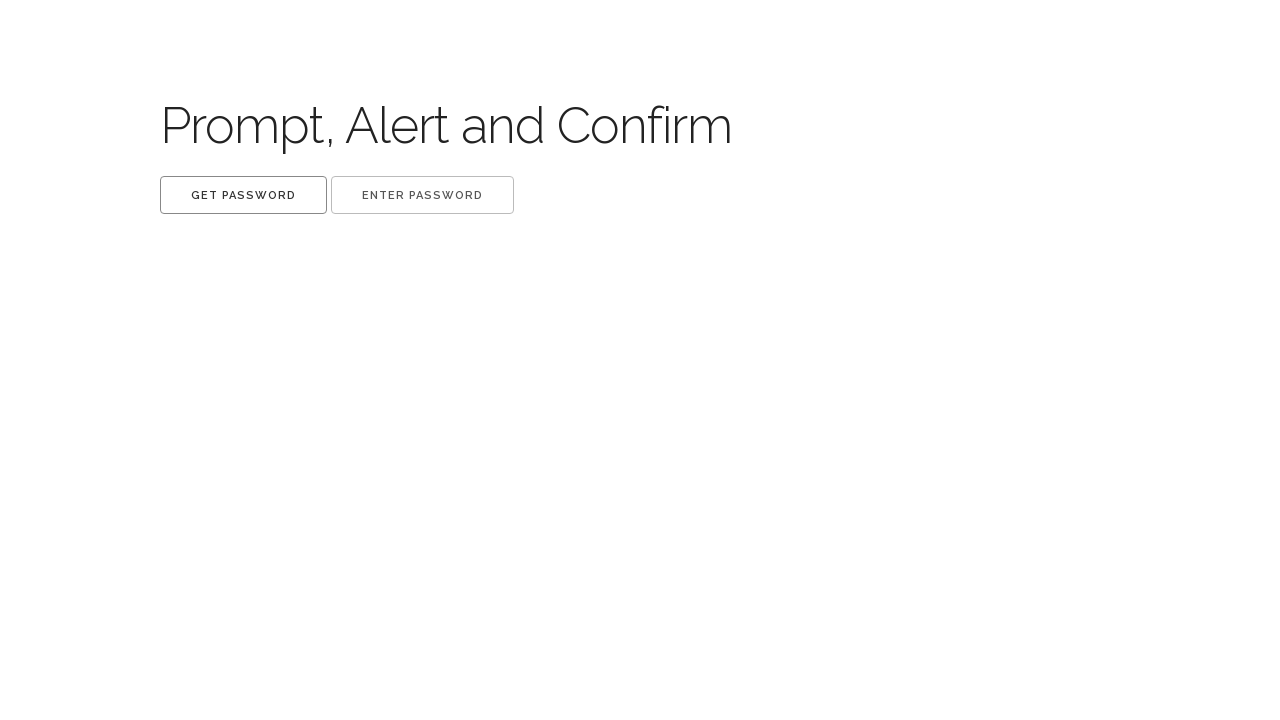

Retrieved stored password from window object
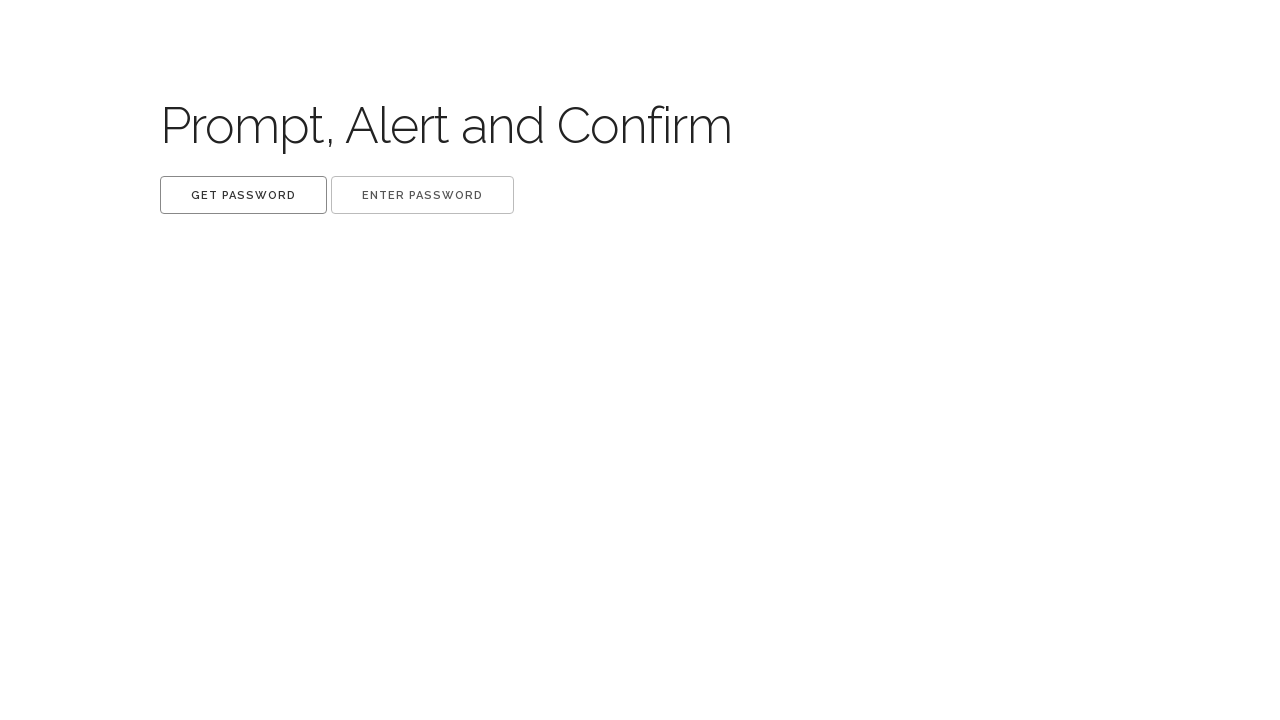

Clicked Enter button at (422, 195) on //*[@id="content"]/button[2]
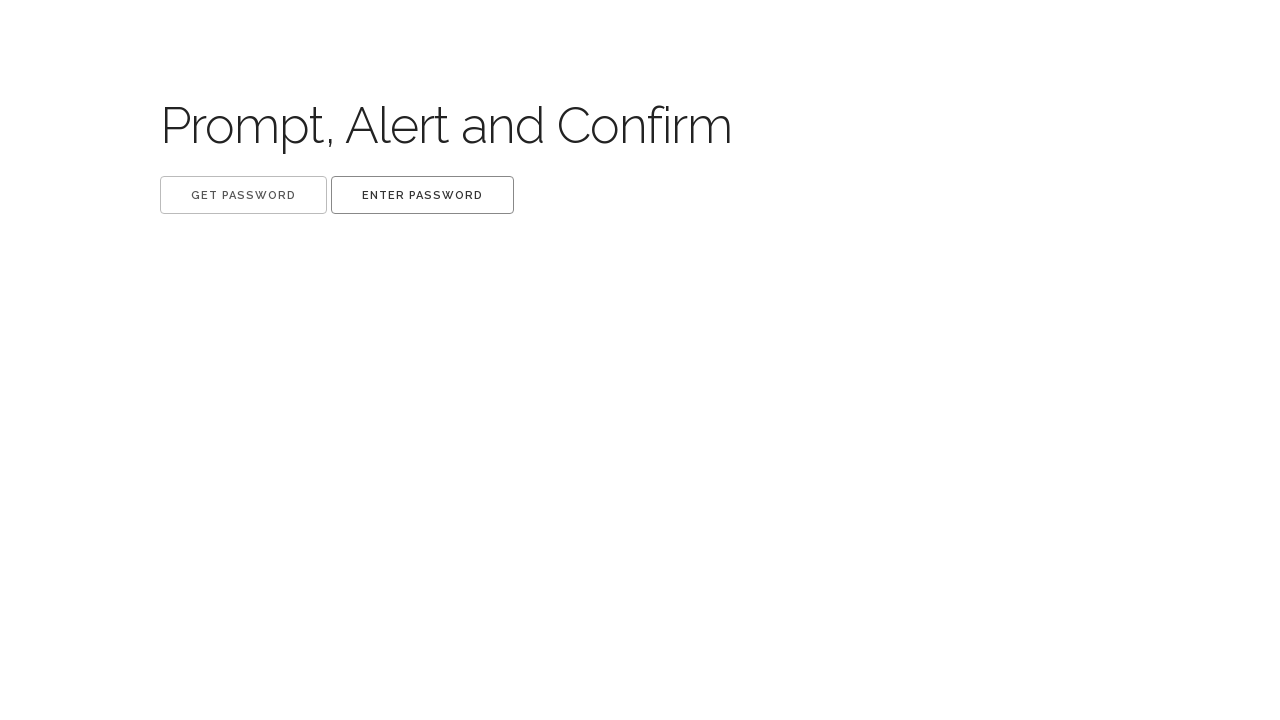

Entered password into second alert dialog at (422, 195) on //*[@id="content"]/button[2]
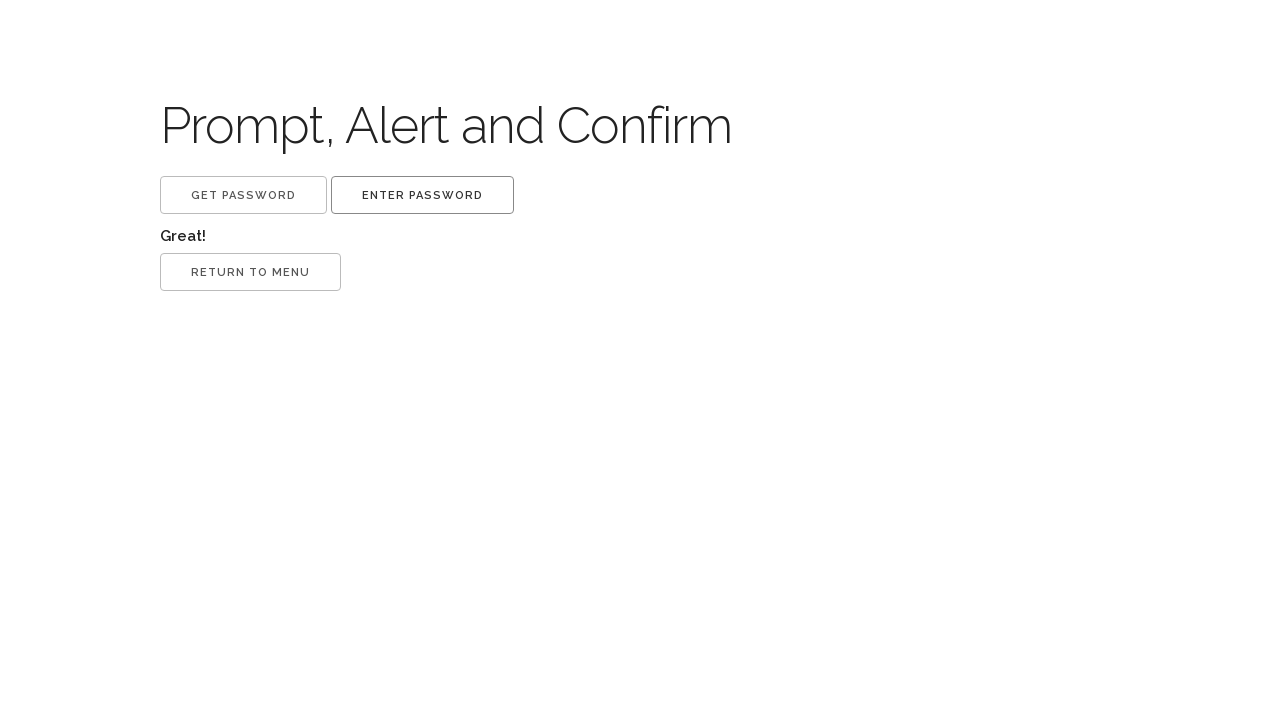

Verified 'Great!' text appeared after entering correct password
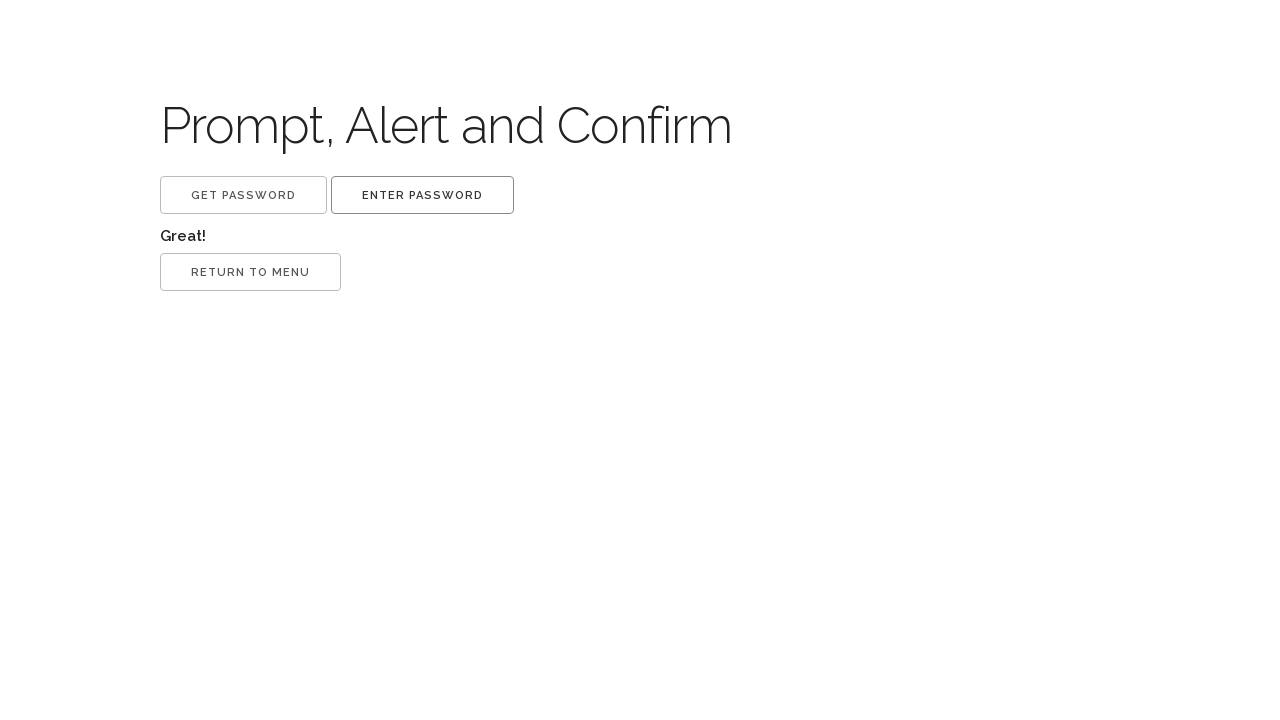

Clicked Return button at (250, 272) on //*[@id="content"]/button[3]
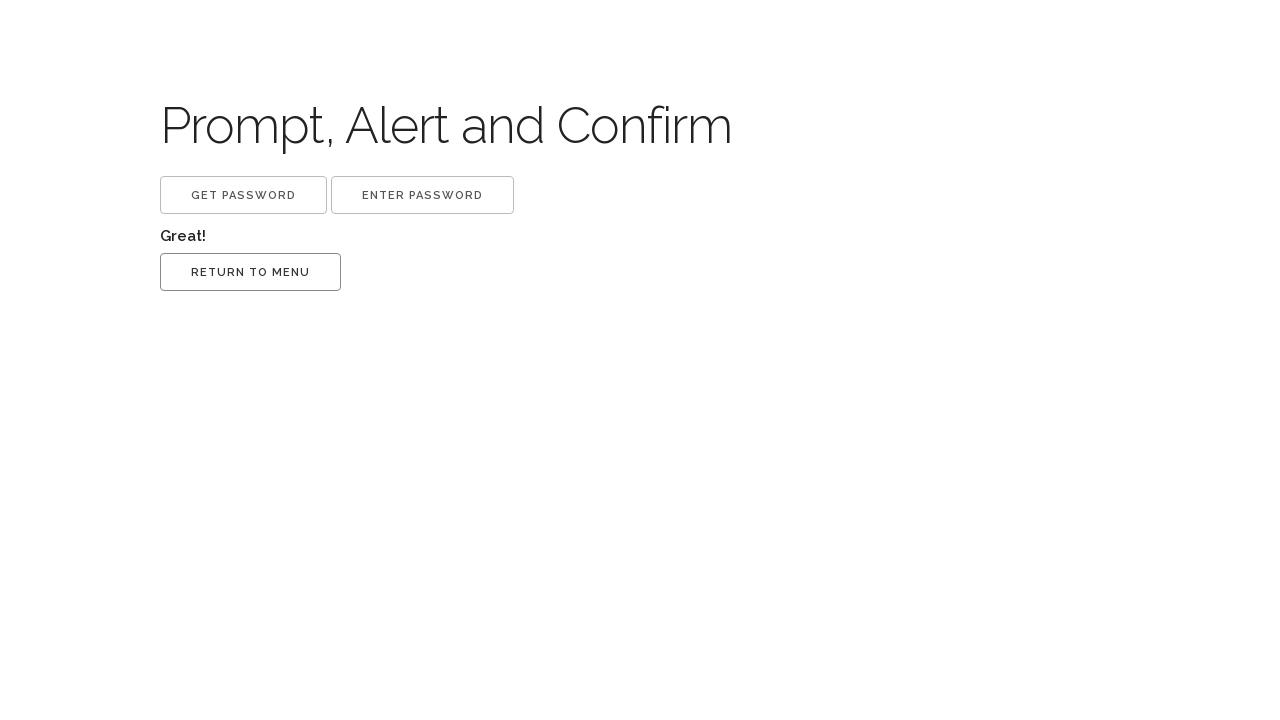

Handled and accepted final confirmation alert at (250, 272) on //*[@id="content"]/button[3]
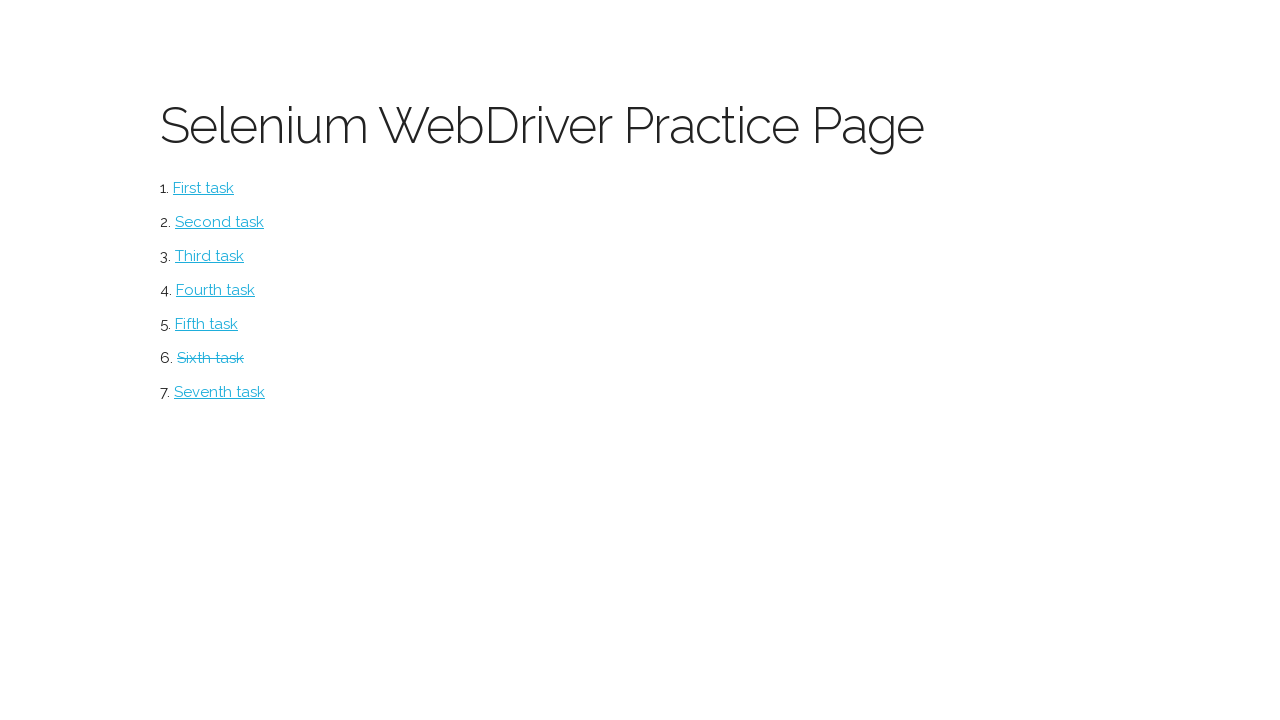

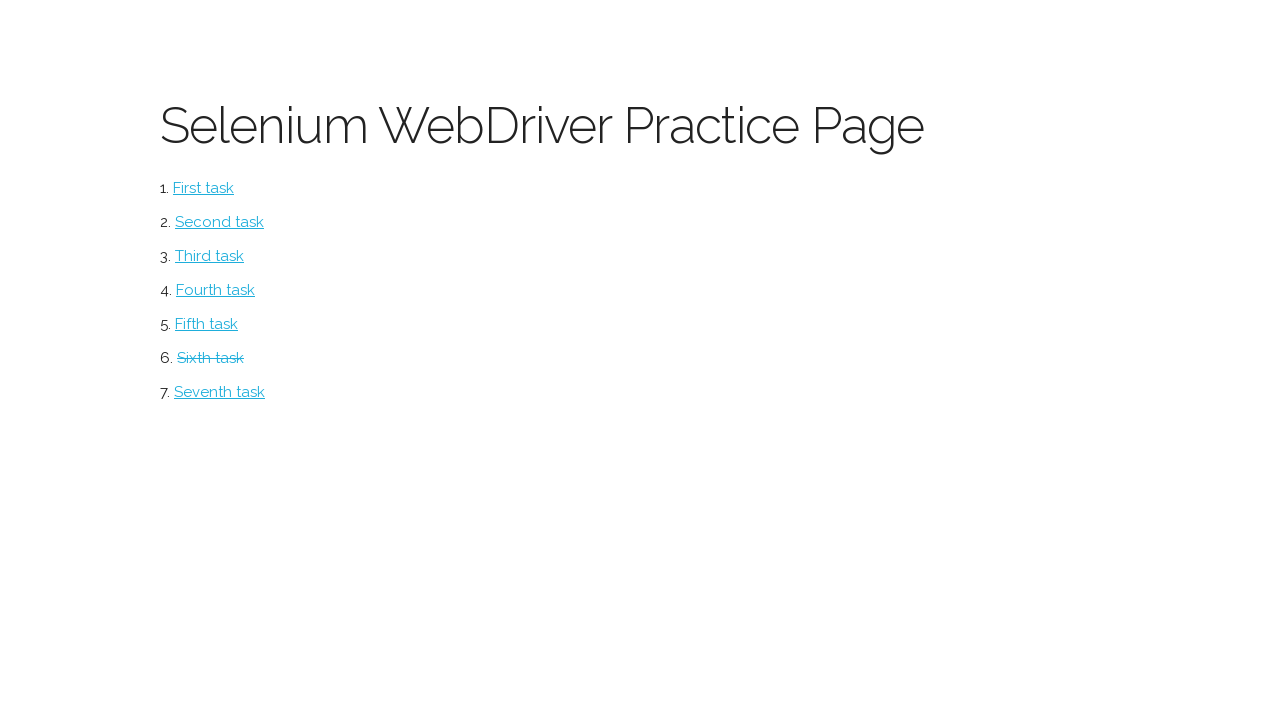